Tests that leading spaces are trimmed when saving a todo edit

Starting URL: https://todomvc.com/examples/typescript-angular/#/

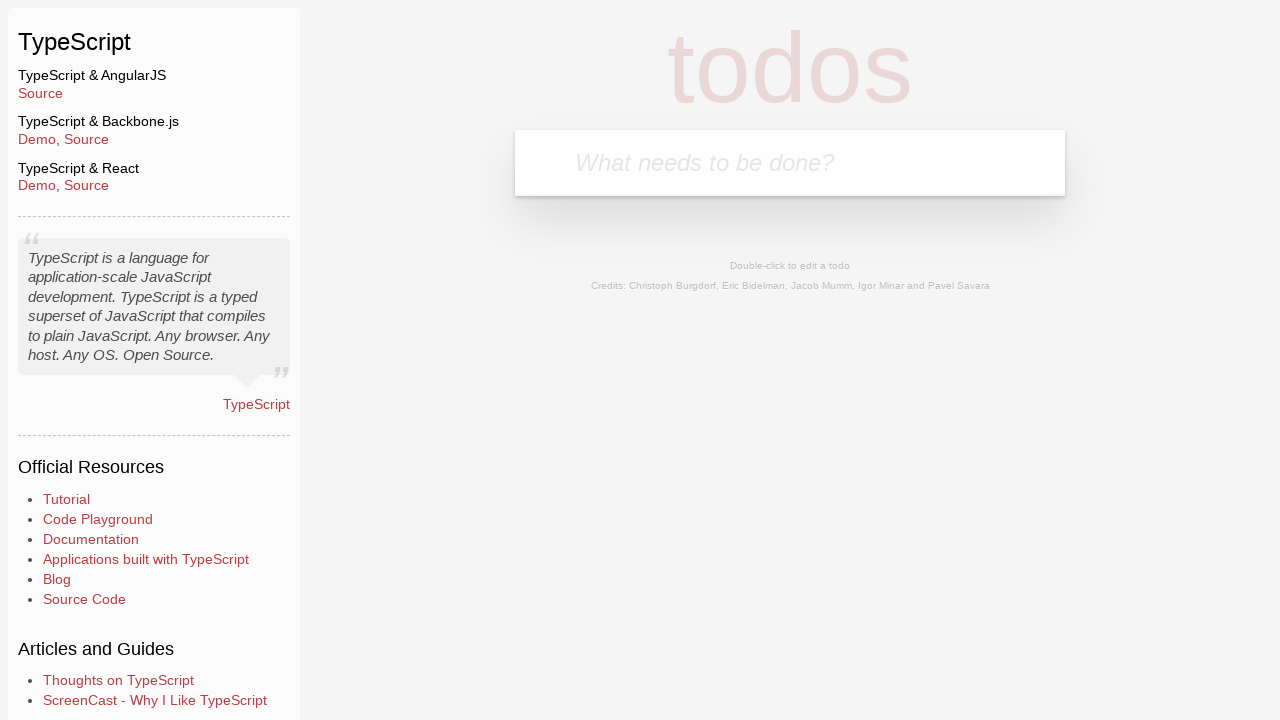

Filled new todo input with 'Lorem' on .new-todo
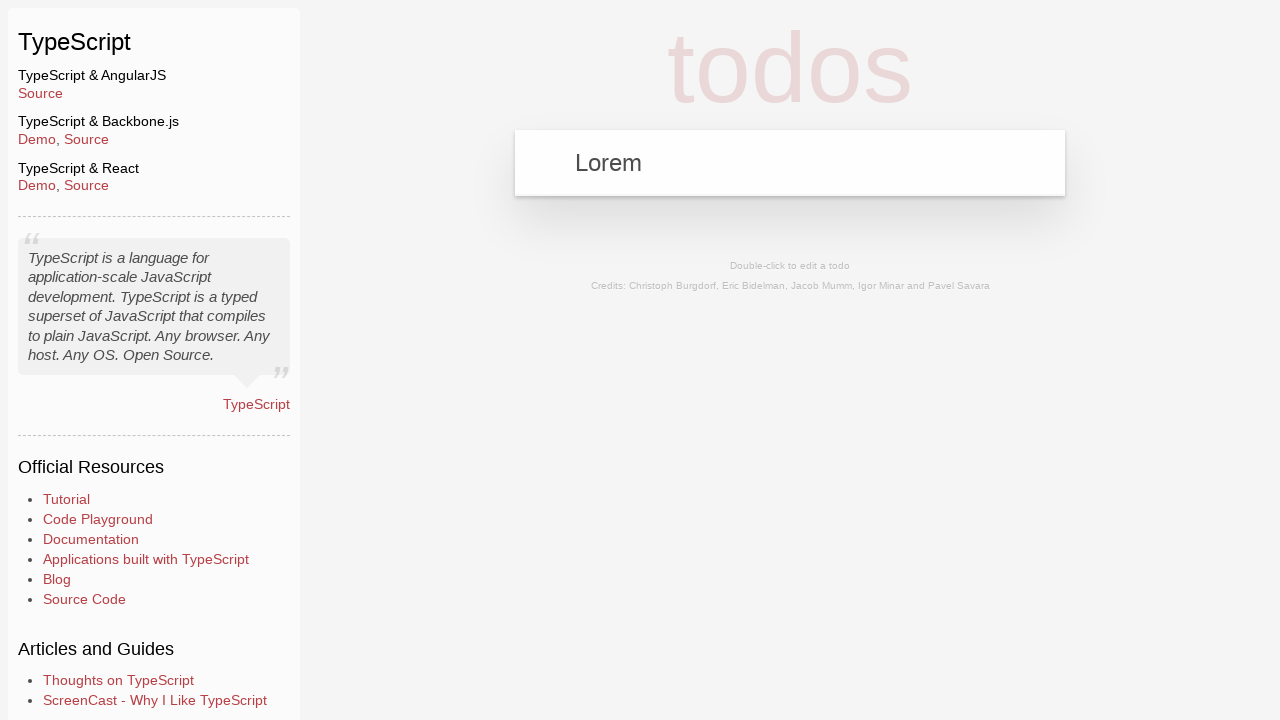

Pressed Enter to add new todo on .new-todo
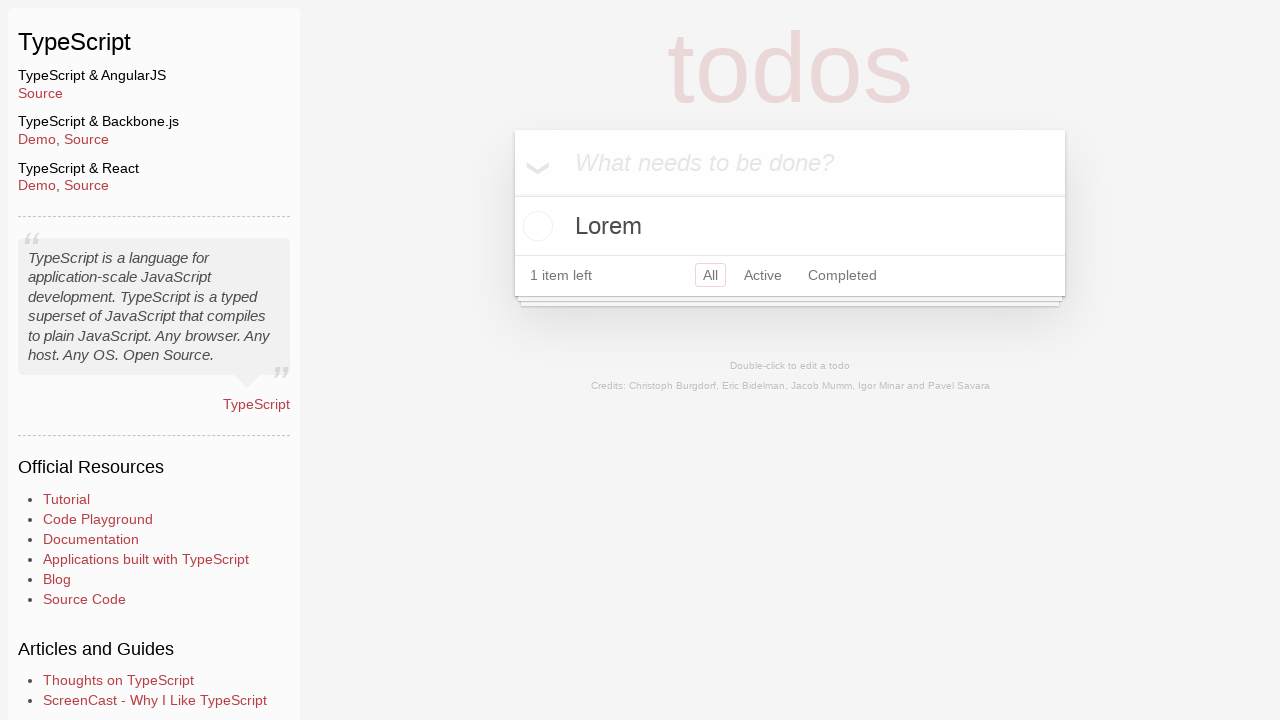

Double-clicked todo to enter edit mode at (790, 226) on text=Lorem
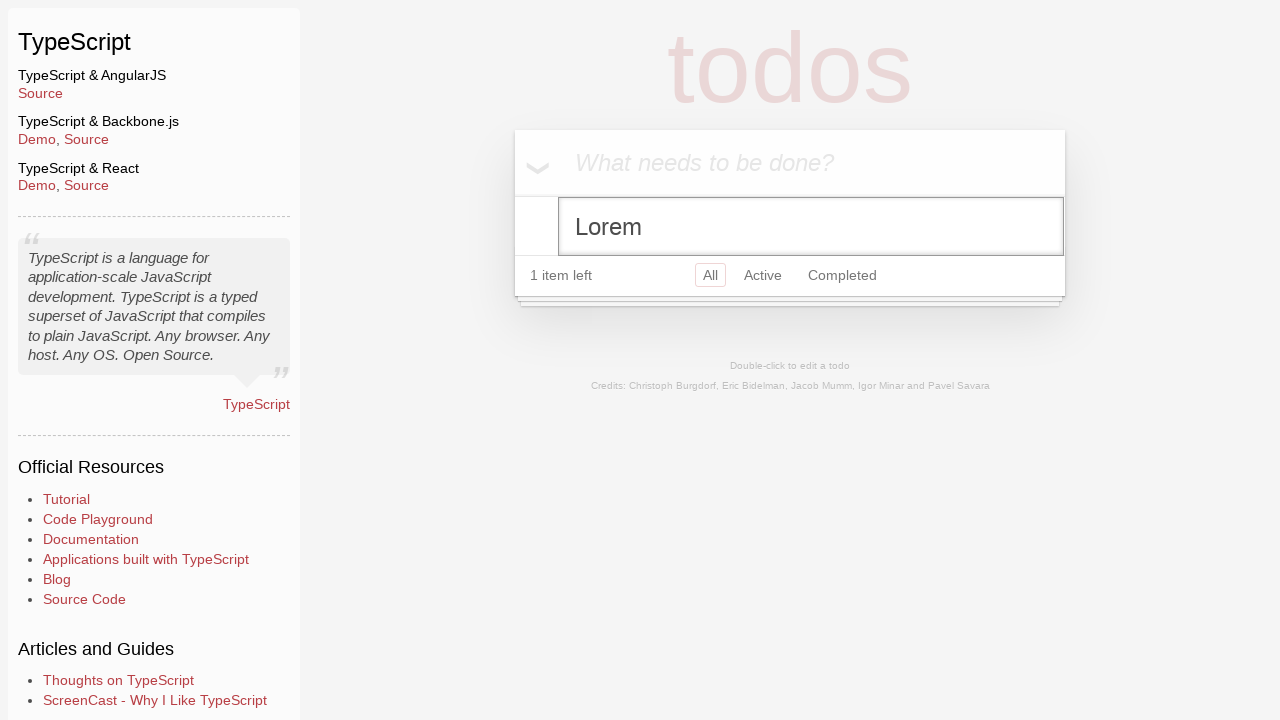

Filled edit field with '   Ipsum' (leading spaces) on .edit
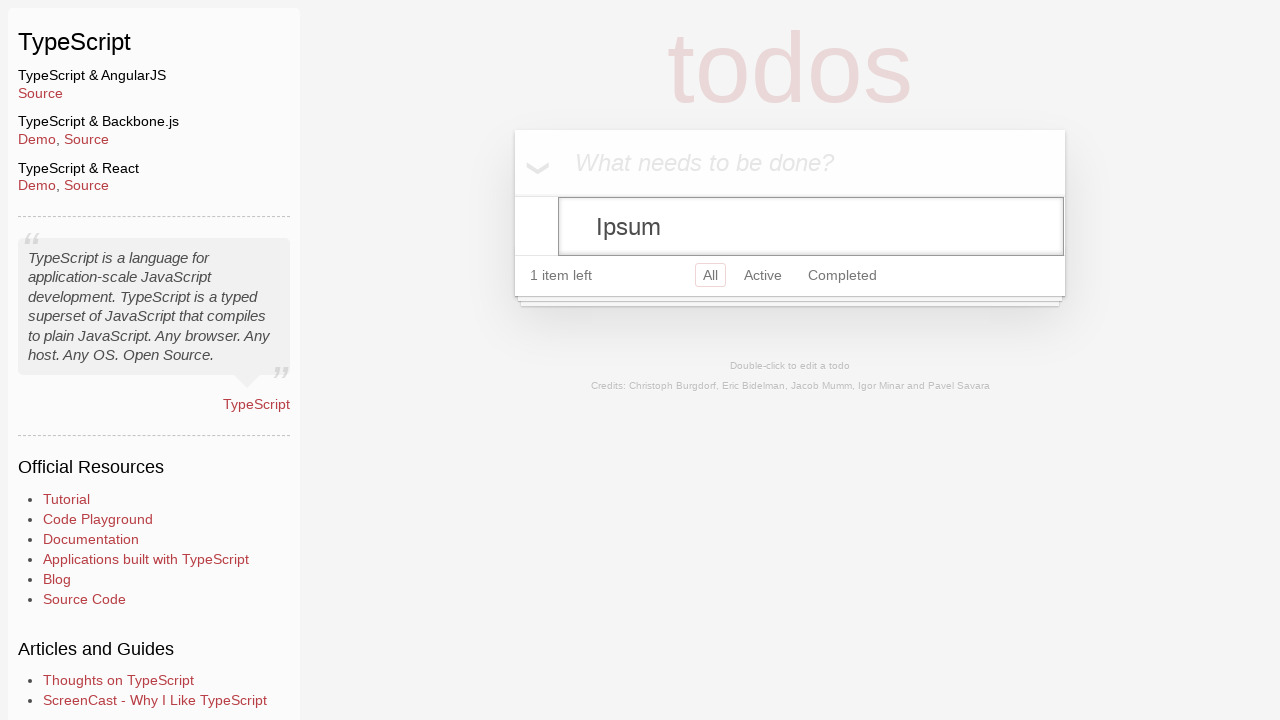

Clicked new todo field to blur edit field and save changes at (790, 163) on .new-todo
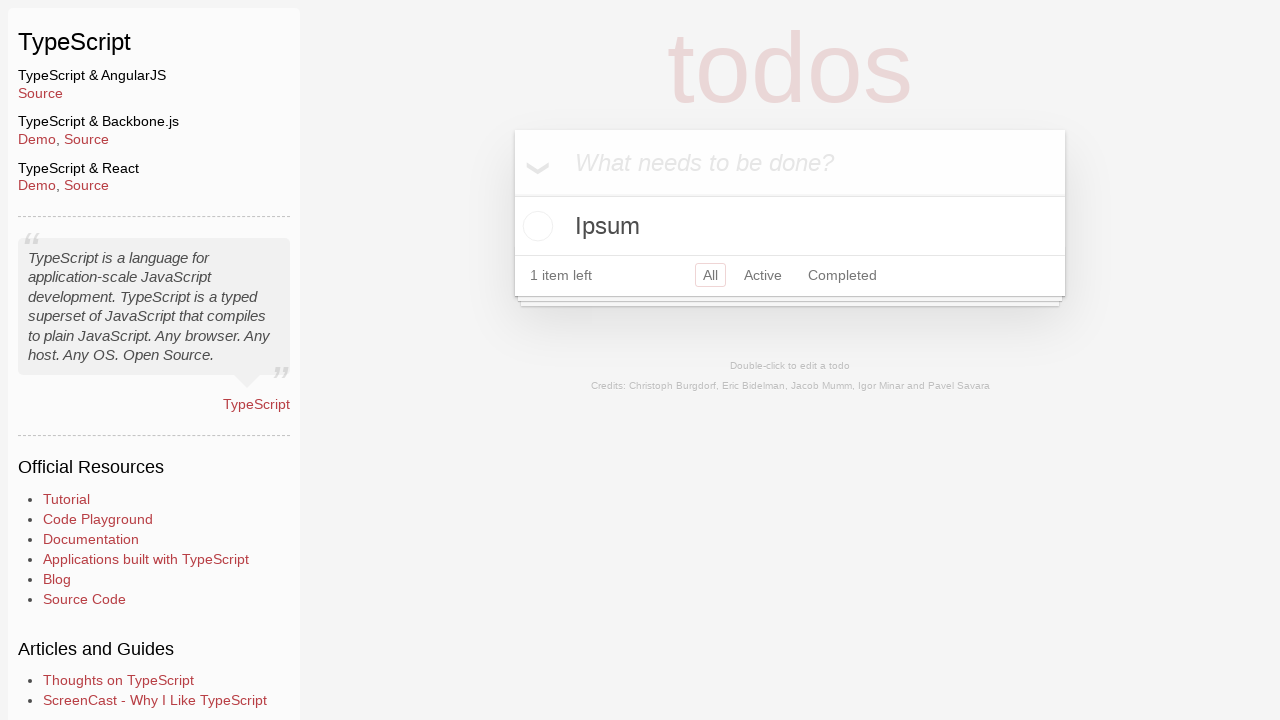

Verified that todo text 'Ipsum' appears without leading spaces
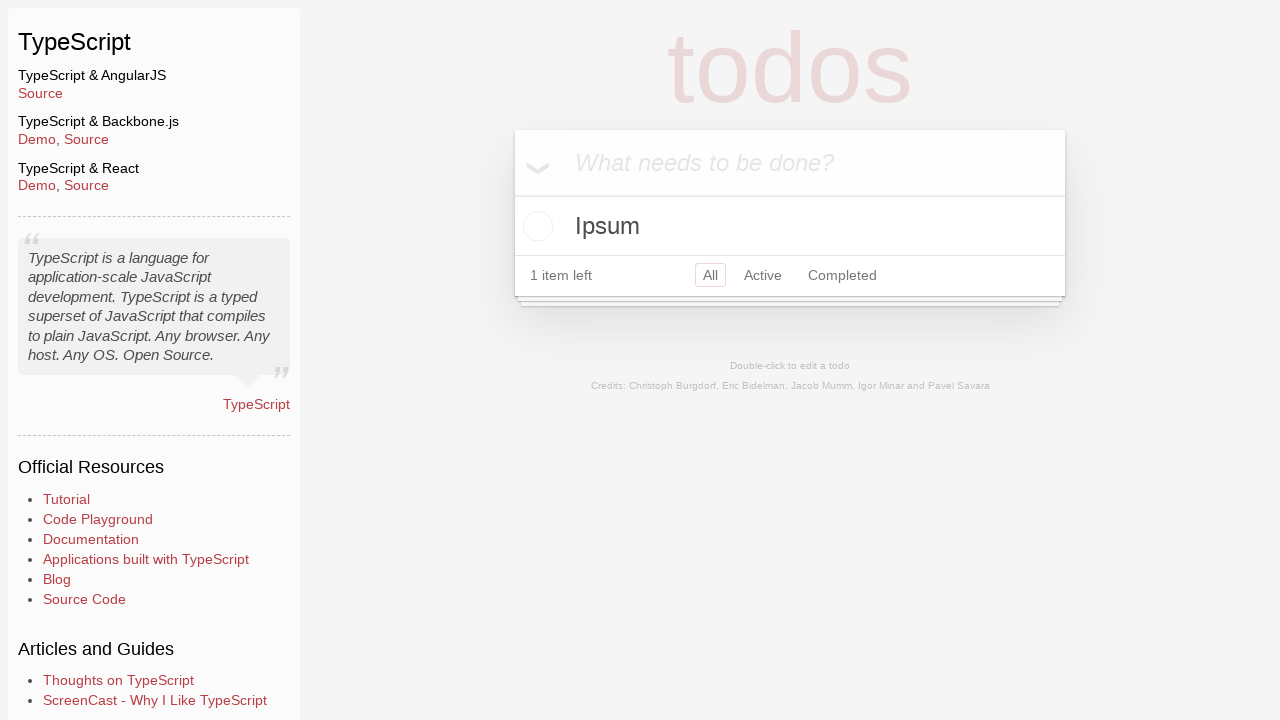

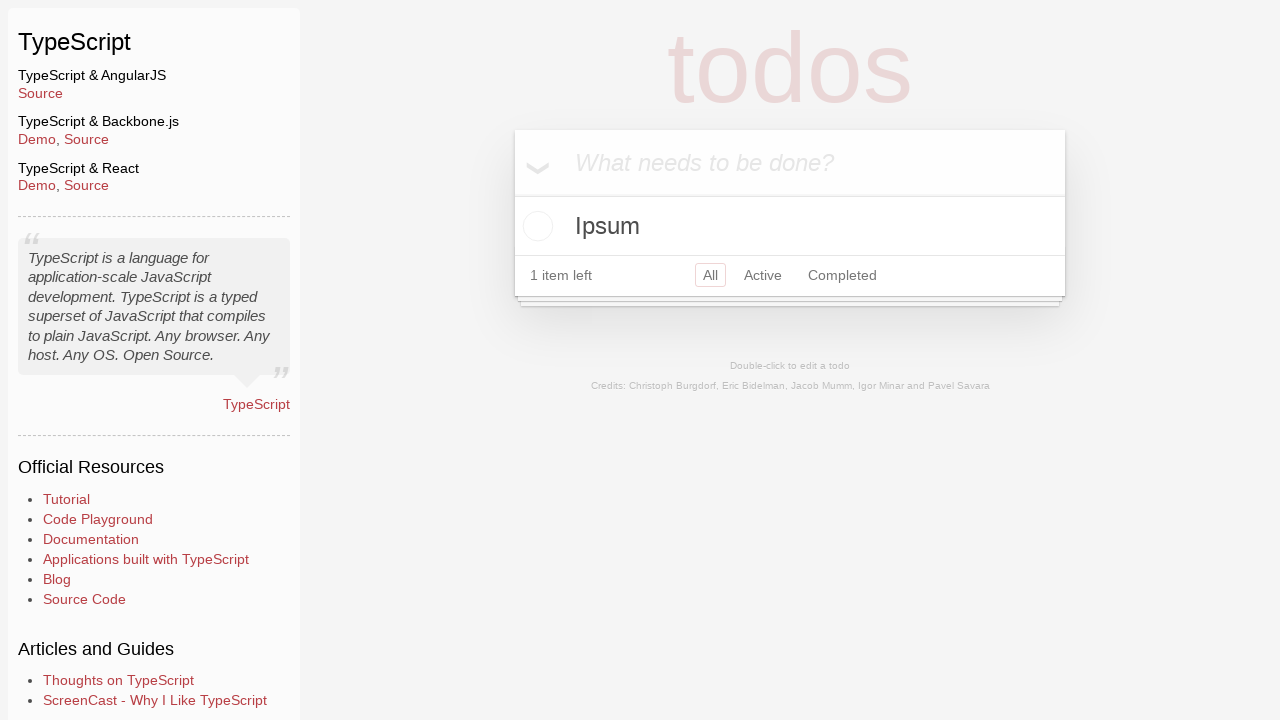